Tests the article content navigation by clicking on the main heading and navigating through the table of contents links for each step.

Starting URL: https://demo.betterdocs.co/docs/how-to-get-free-trial-for-our-products-7/

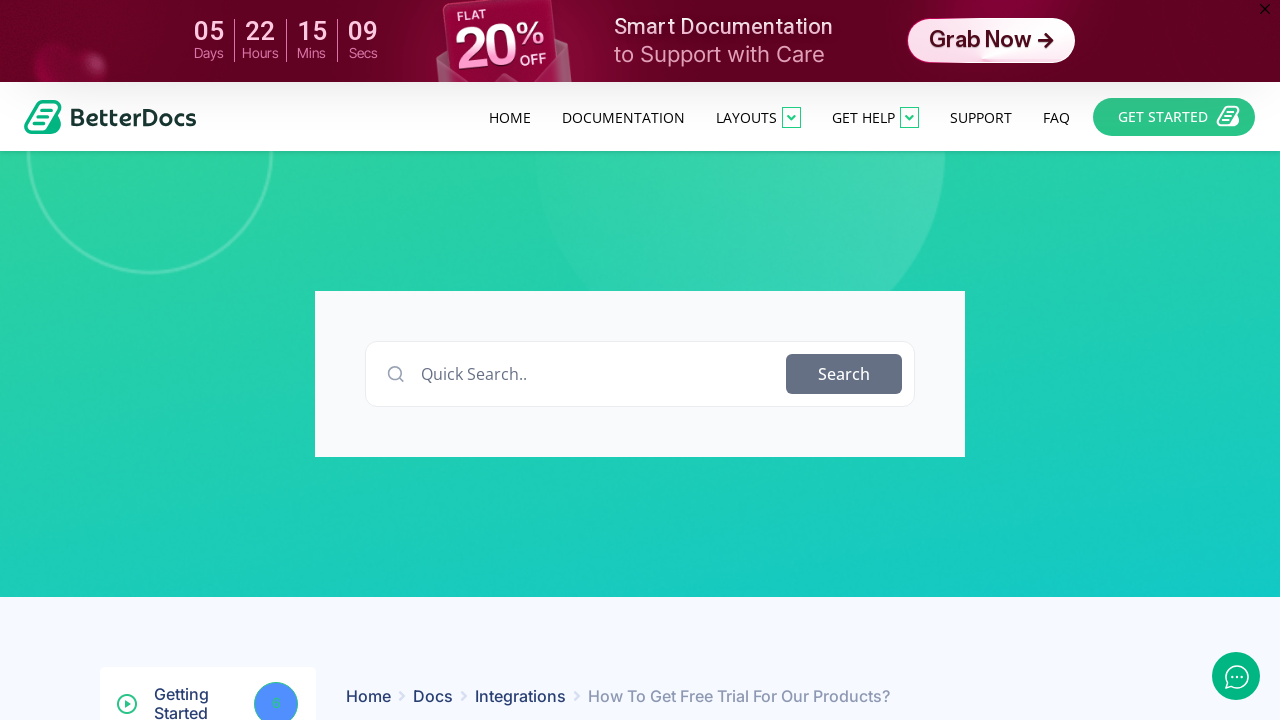

Clicked on main article heading 'How To Get Free Trial For Our' at (682, 360) on internal:role=heading[name="How To Get Free Trial For Our"i]
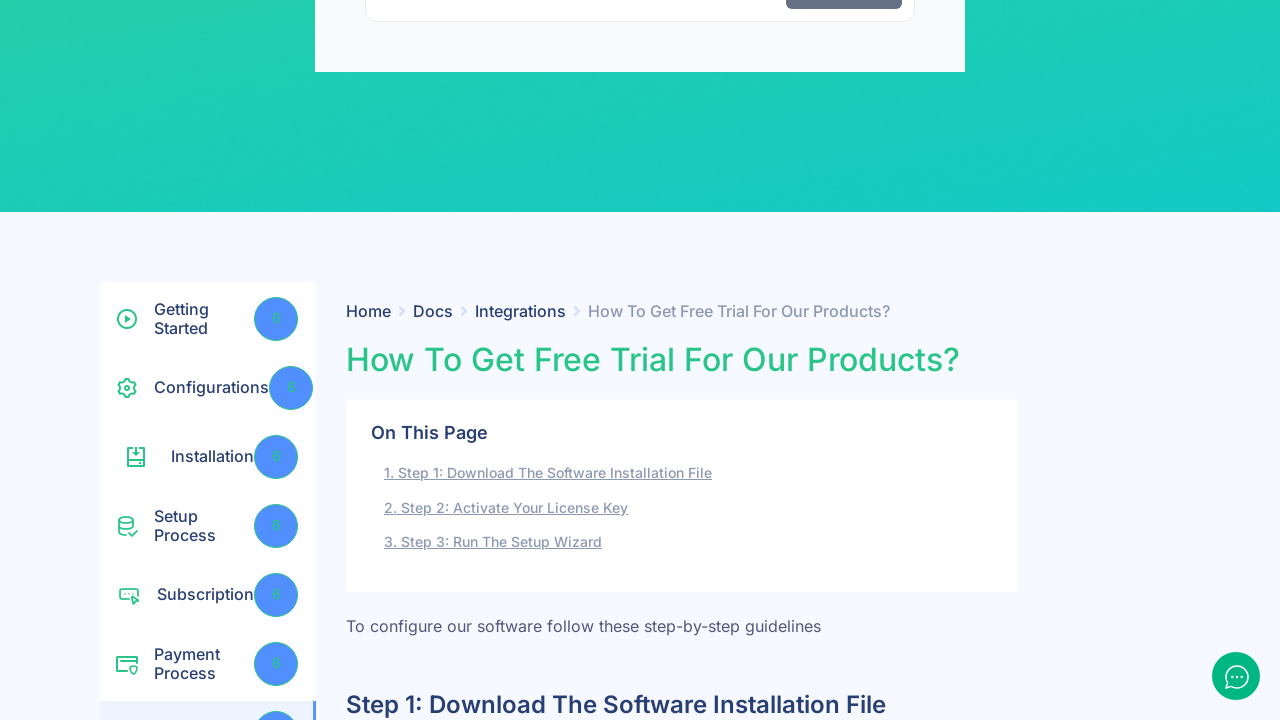

Clicked on table of contents section 'On This Page Step 1: Download' at (682, 496) on internal:text="On This Page Step 1: Download"i >> nth=1
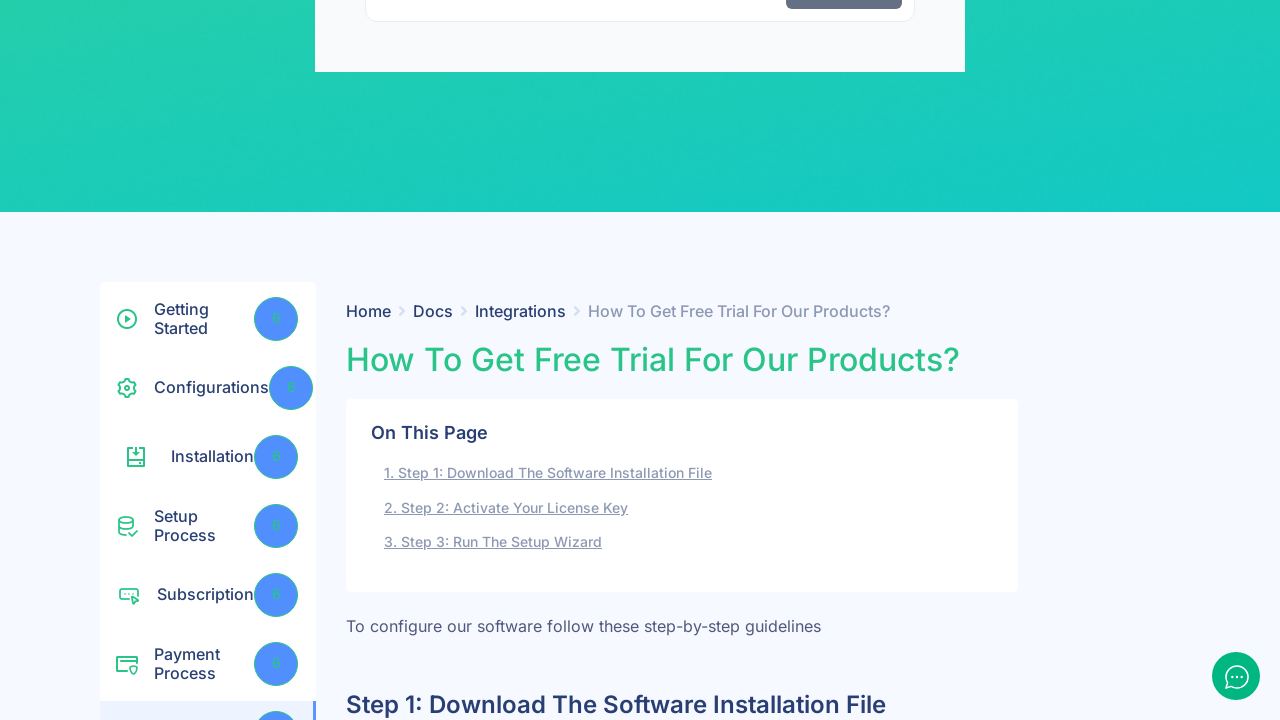

Clicked on table of contents link 'Step 1: Download The Software' at (548, 473) on internal:role=link[name="Step 1: Download The Software"i]
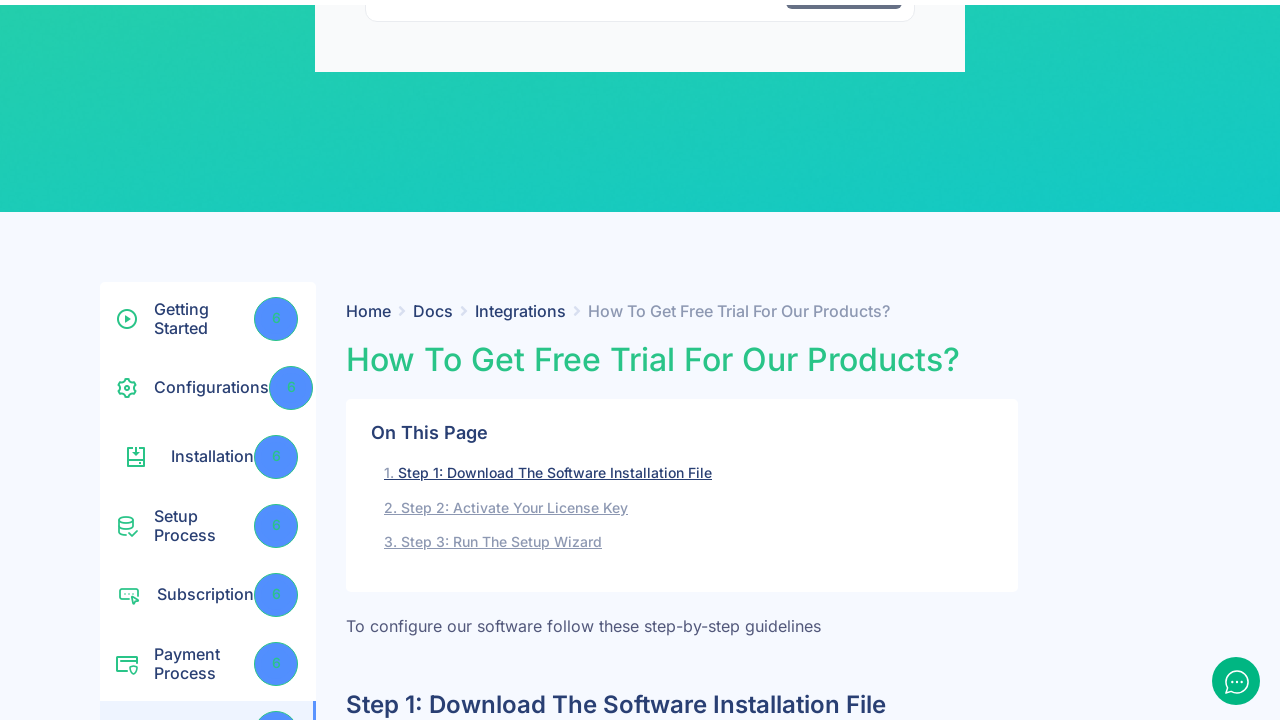

Clicked on table of contents link 'Step 2: Activate Your License' at (506, 475) on internal:role=link[name="Step 2: Activate Your License"i]
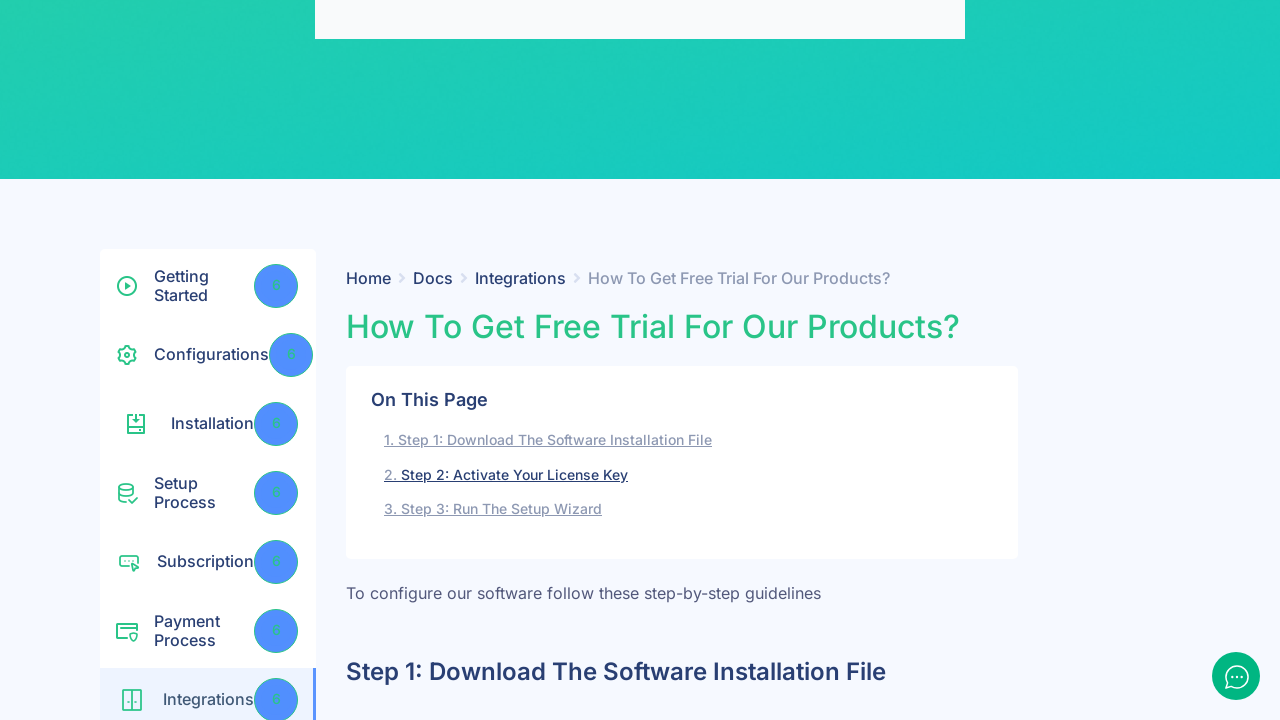

Clicked on table of contents link 'Step 3: Run The Setup Wizard' at (493, 509) on internal:role=link[name="Step 3: Run The Setup Wizard"i]
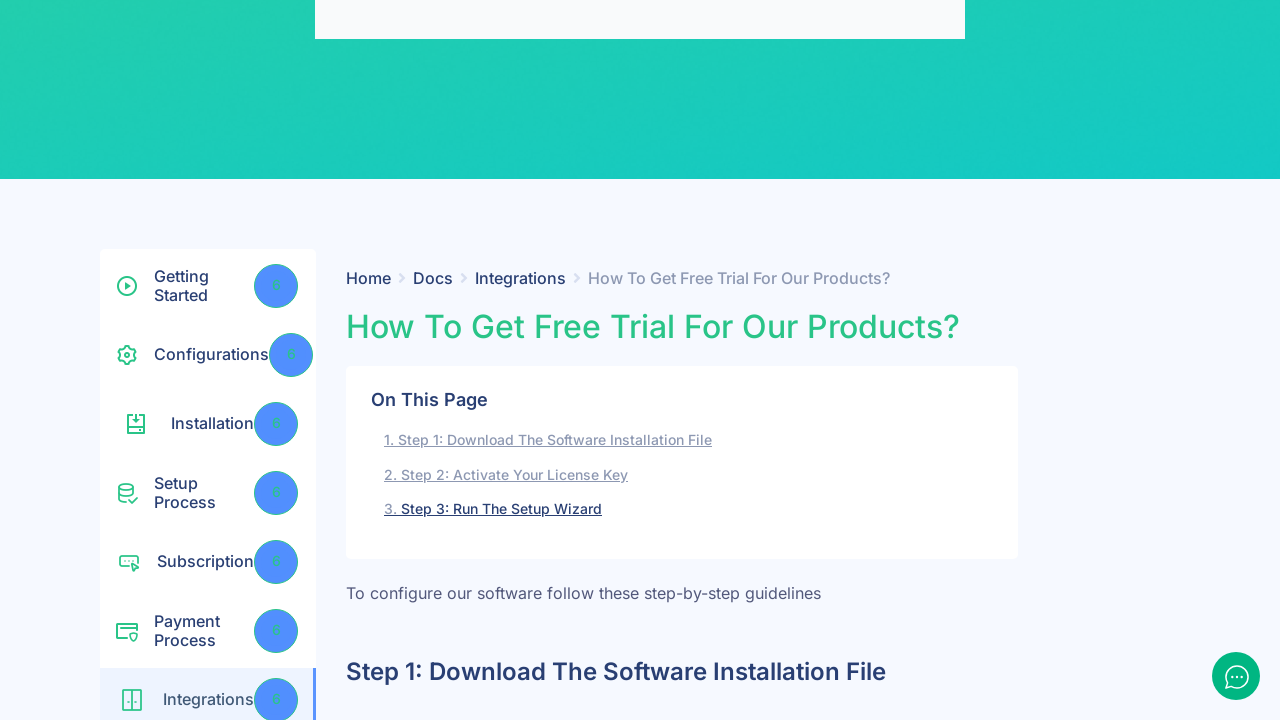

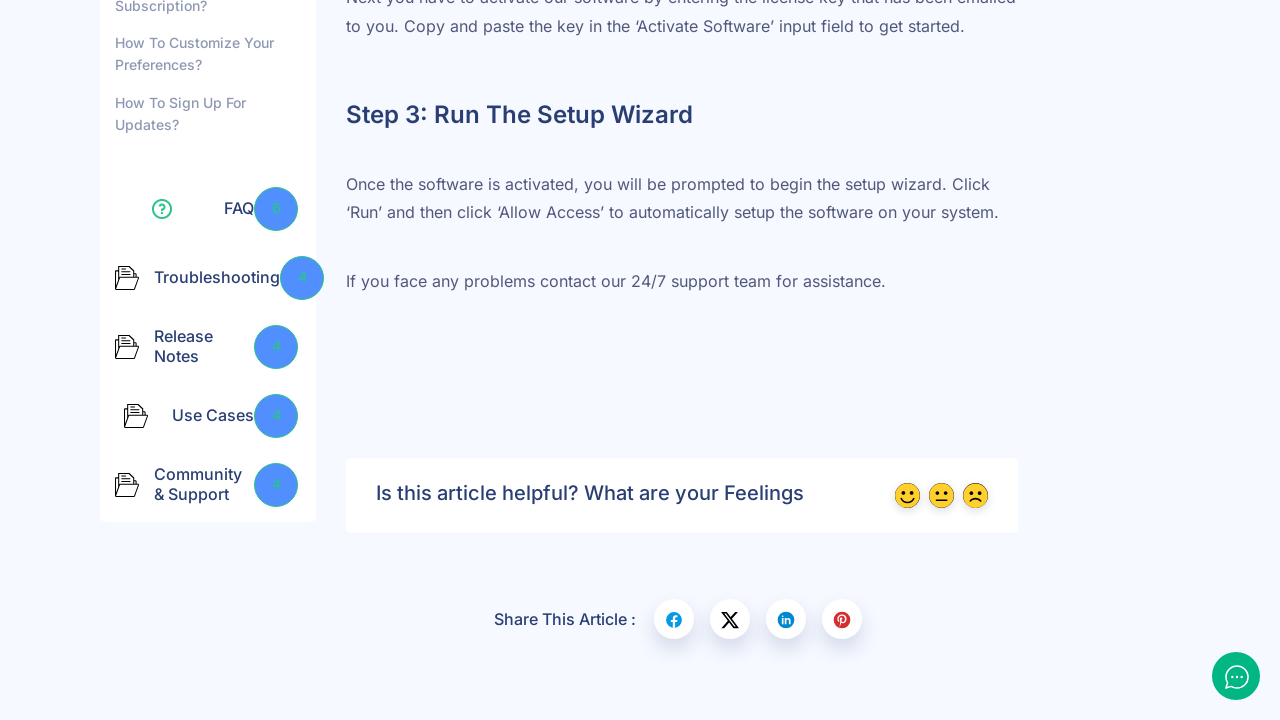